Navigates to Demoblaze e-commerce site and verifies that product listings with names and prices are displayed on the page

Starting URL: https://demoblaze.com/

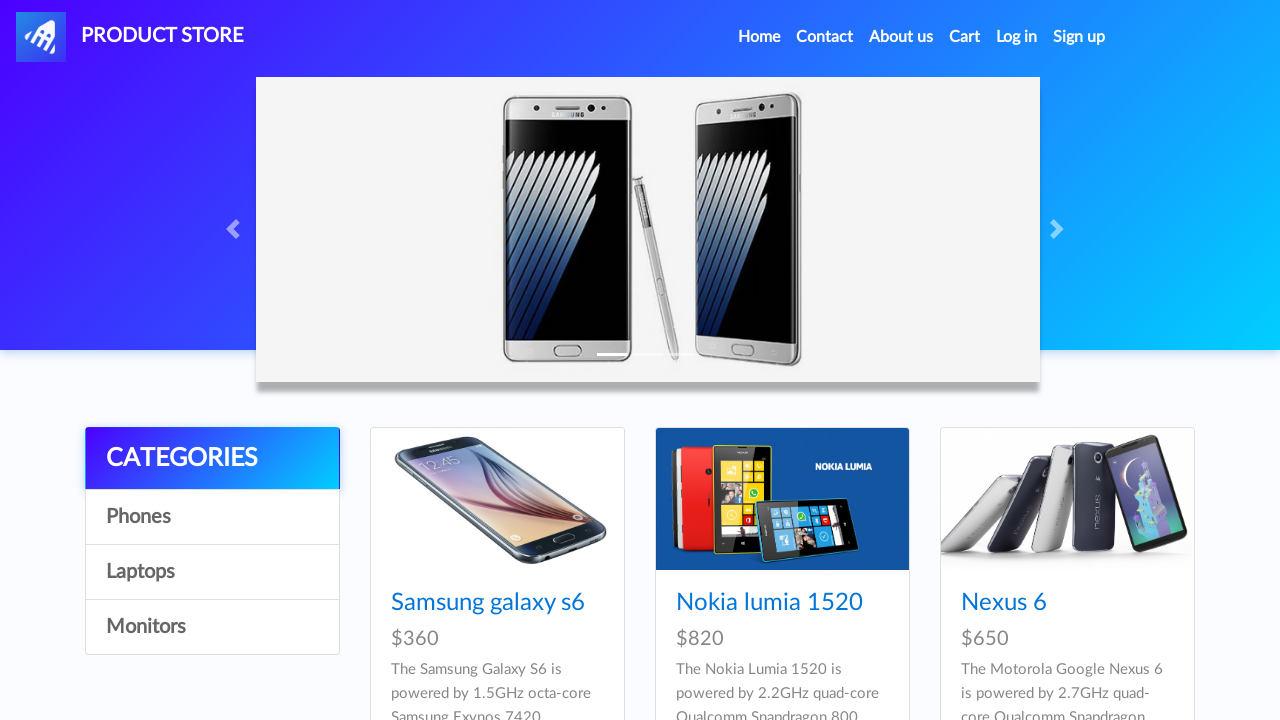

Navigated to https://demoblaze.com/
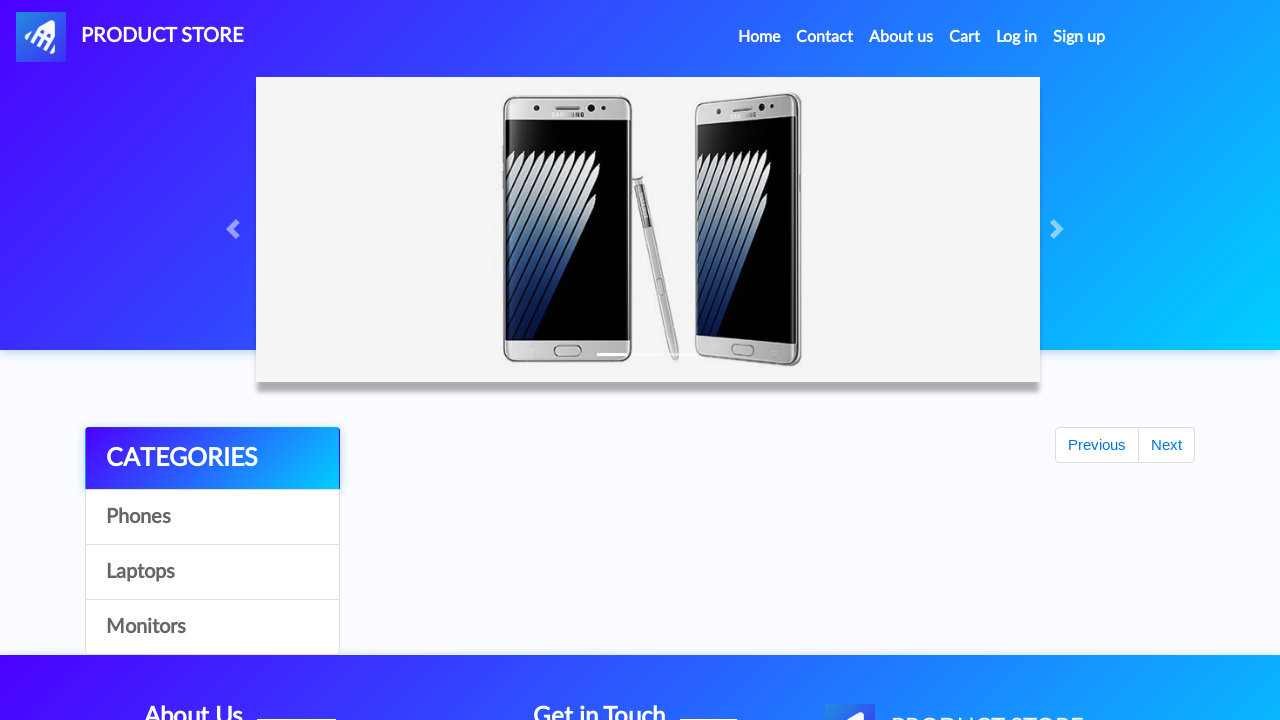

Product listings loaded on the page
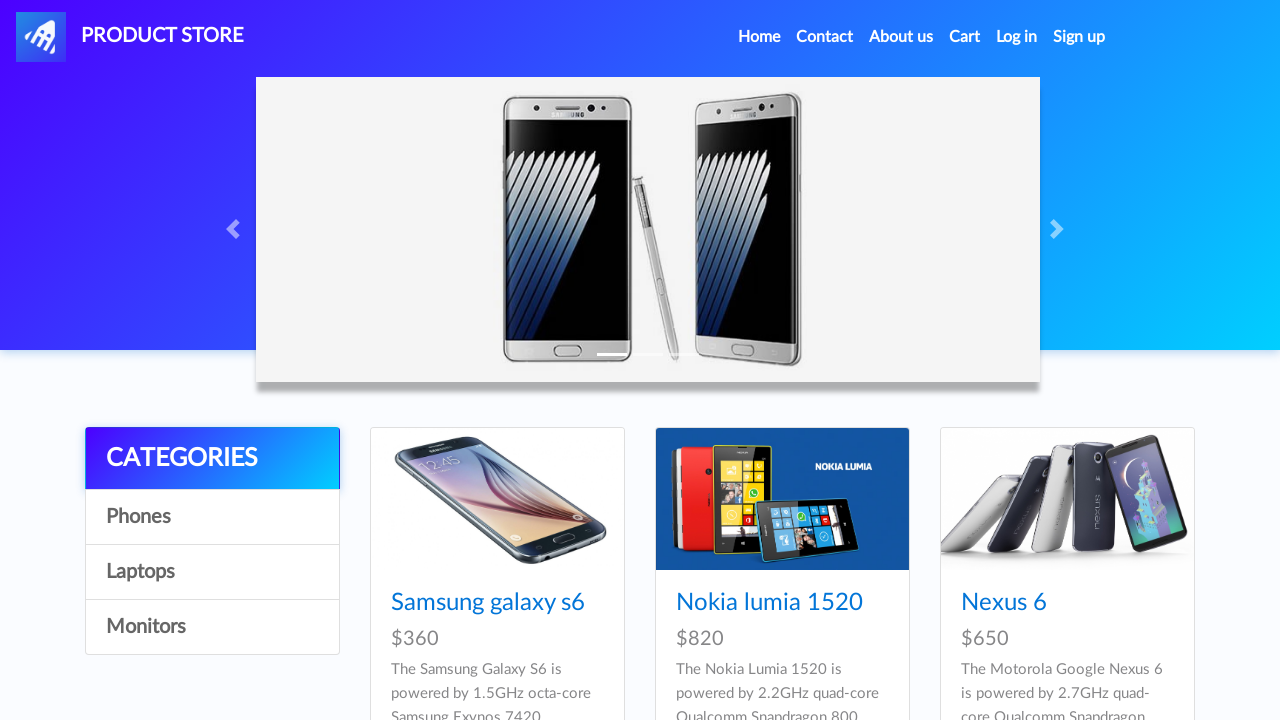

Verified 9 product names are present on page
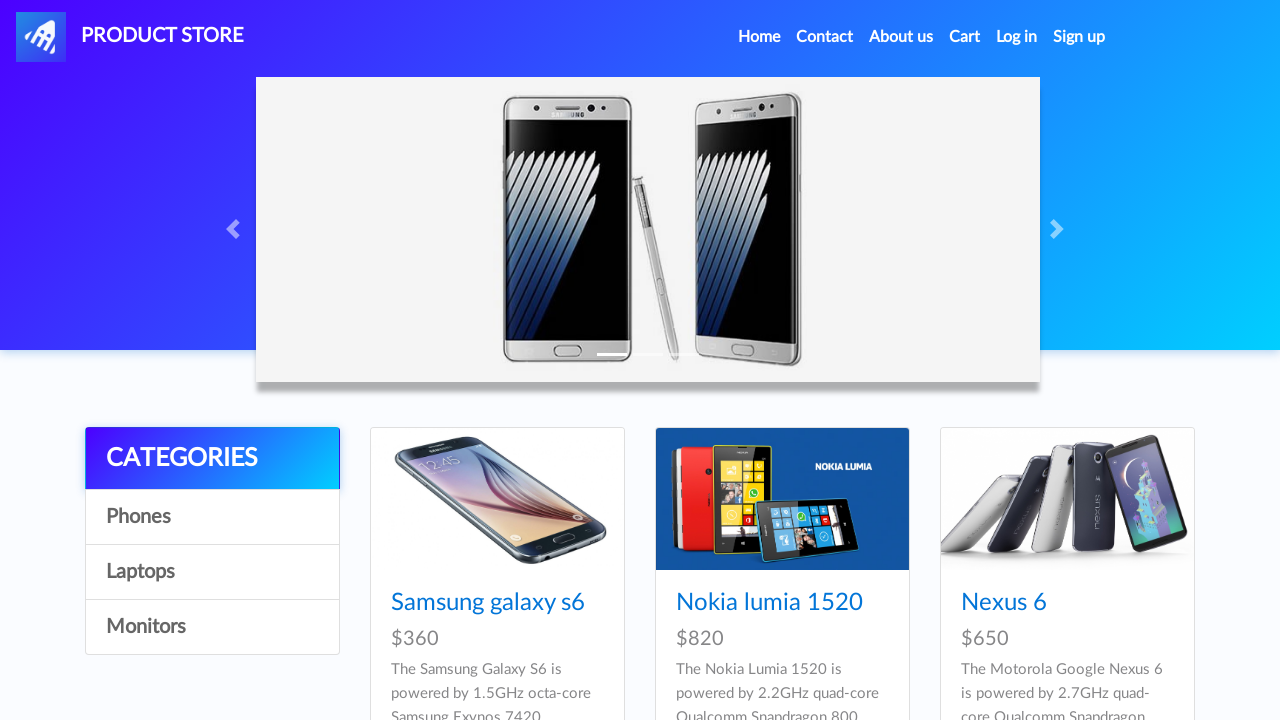

Verified 9 product prices are present on page
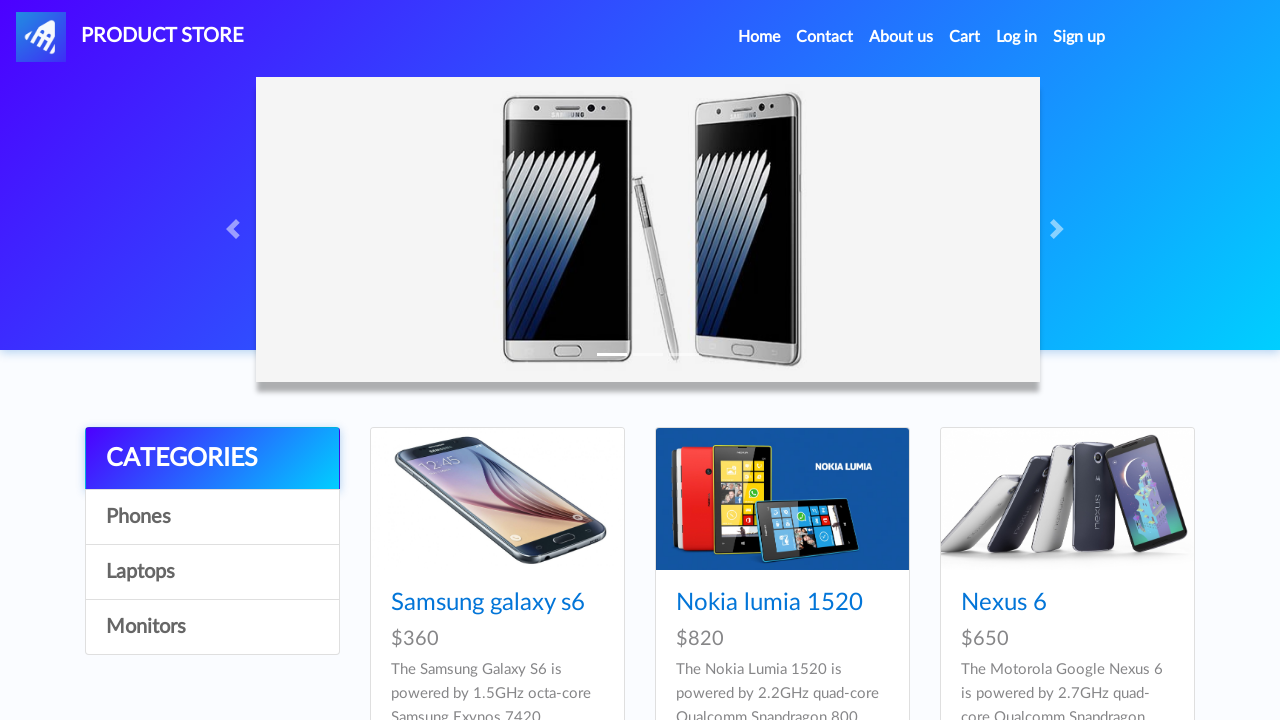

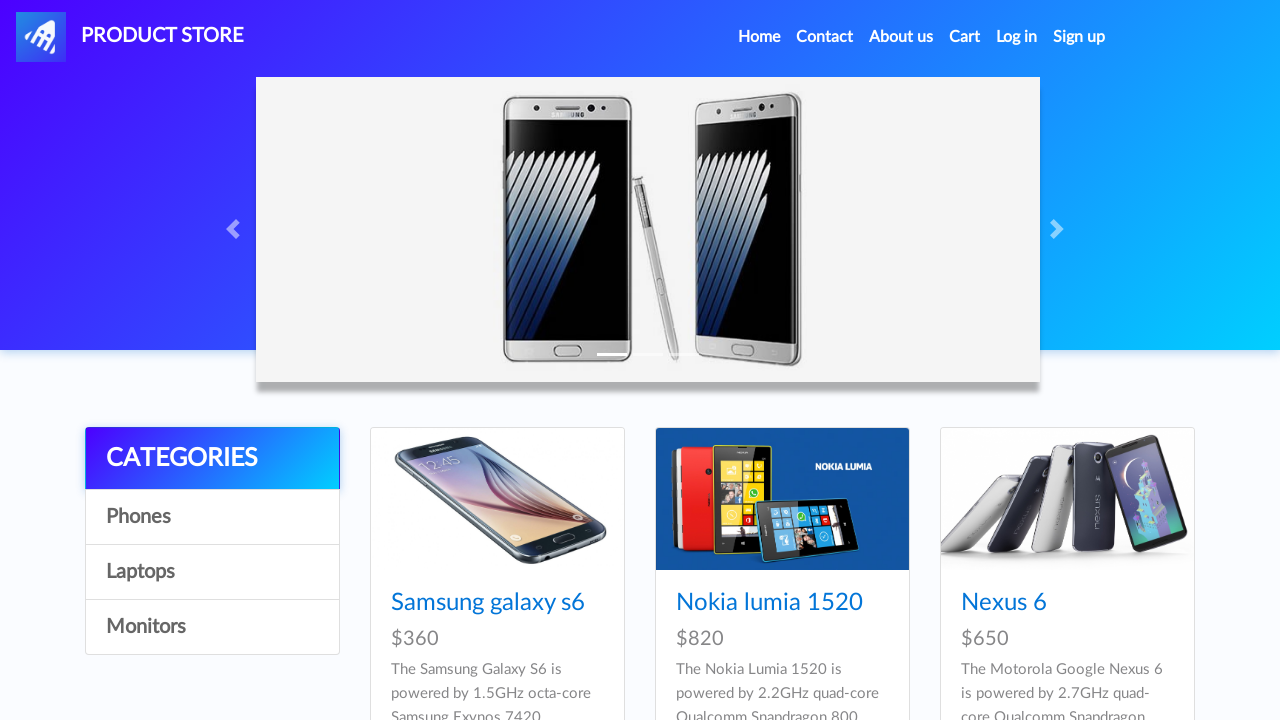